Tests product search and add to cart functionality by searching for products and clicking add button for specific items

Starting URL: https://rahulshettyacademy.com/seleniumPractise/#/

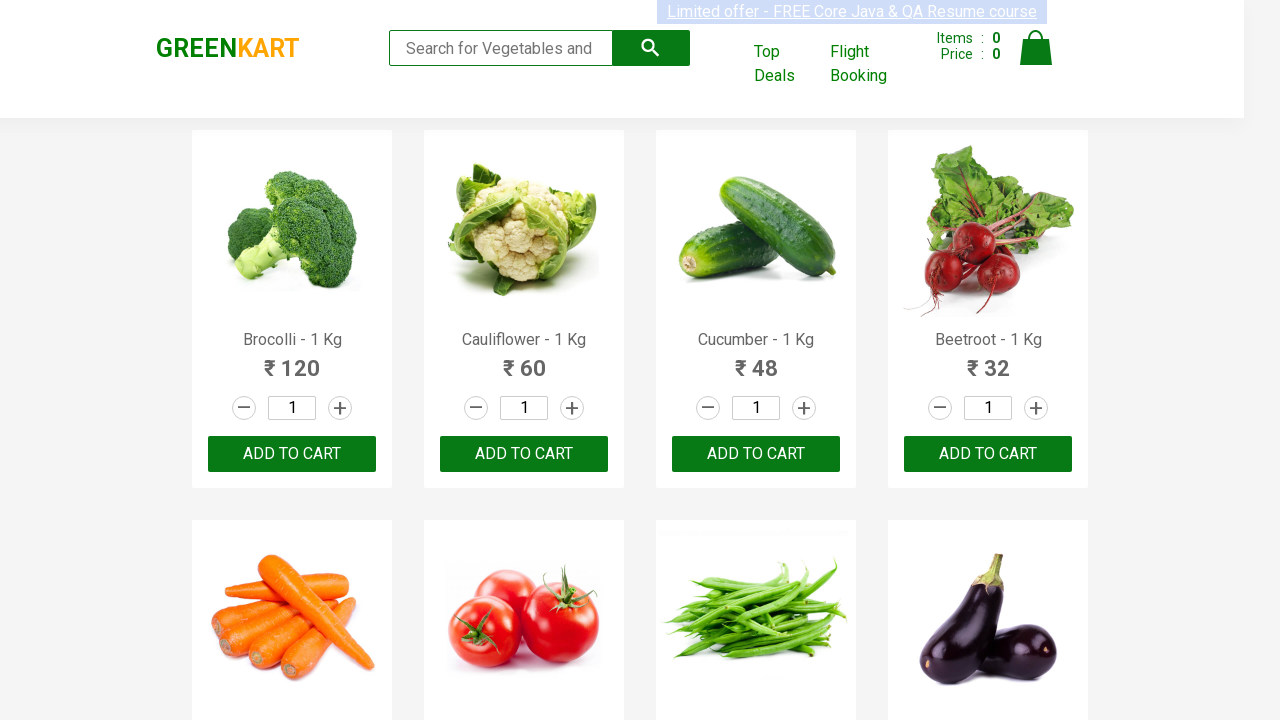

Navigated to Rahul Shetty Academy Selenium Practice website
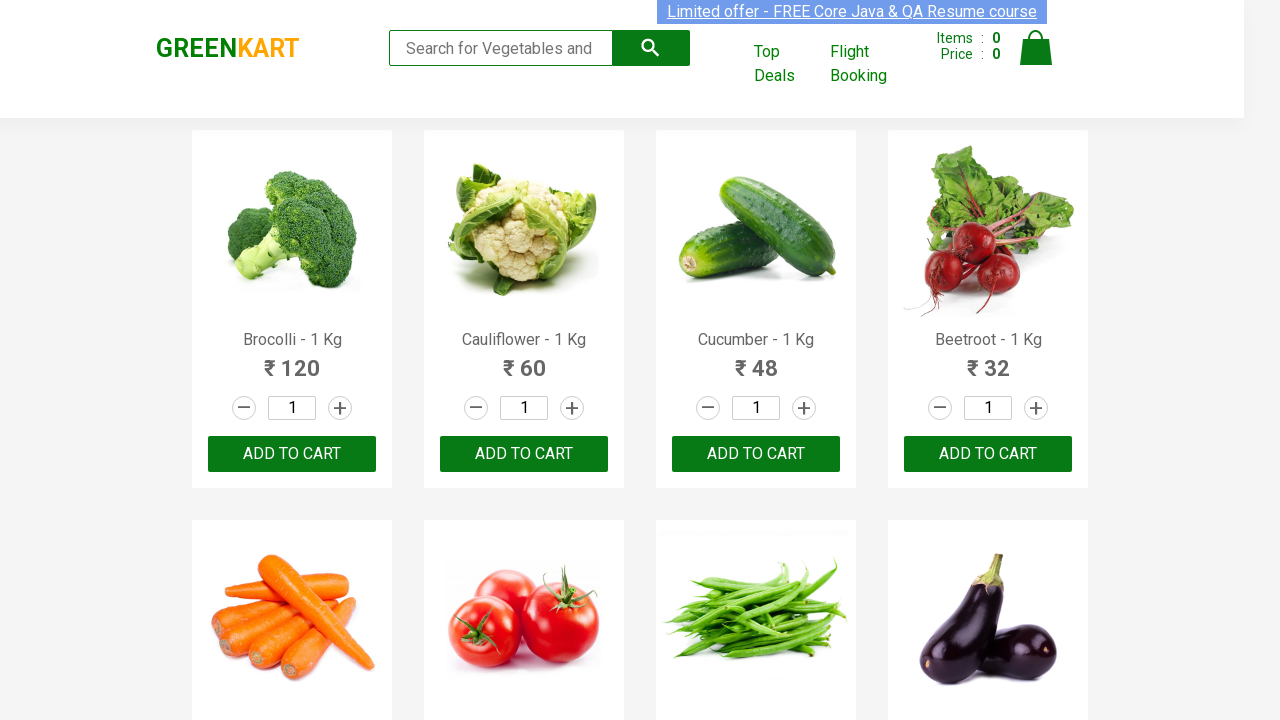

Filled search field with 'ca' to search for products on .search-keyword
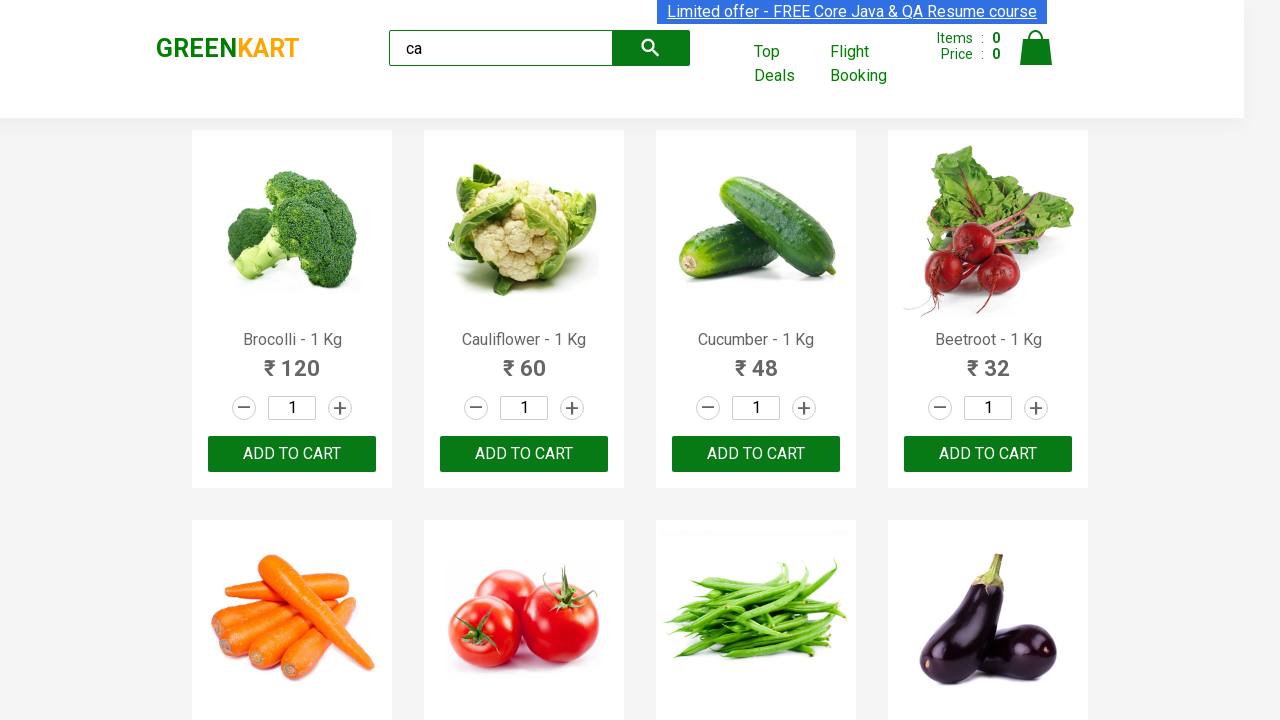

Waited for products to load
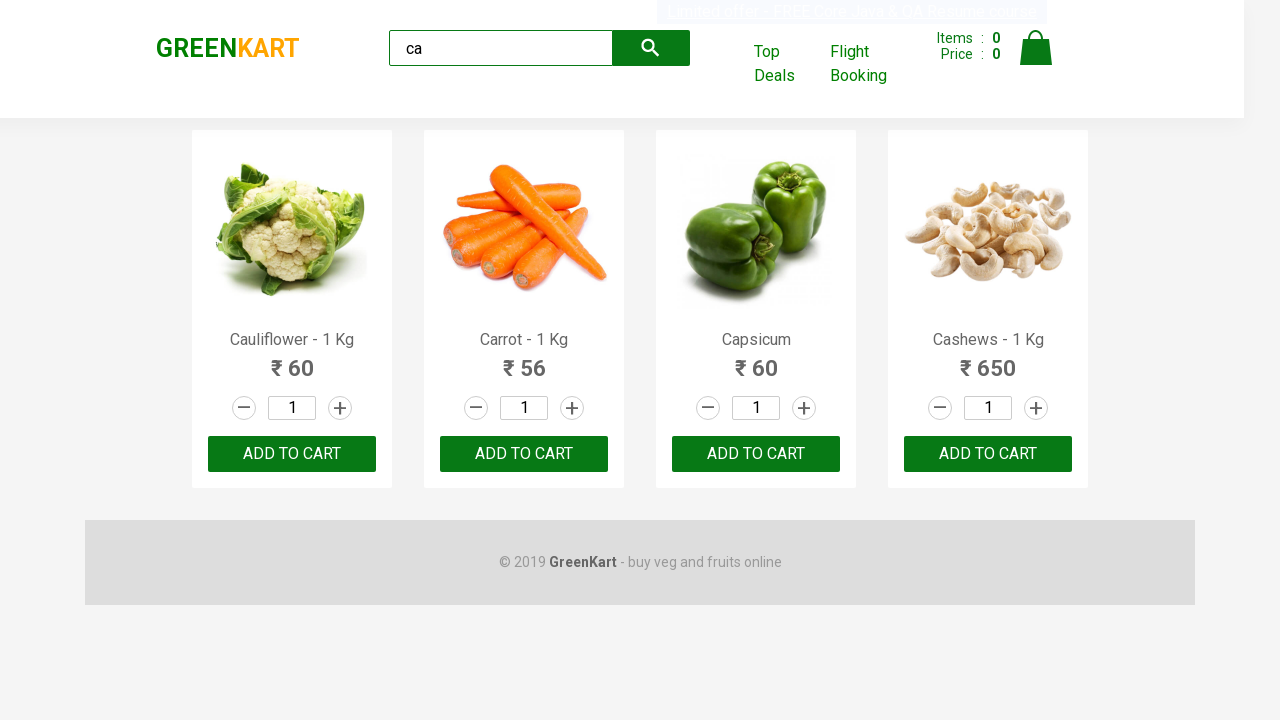

Retrieved all products from the page - found 4 products
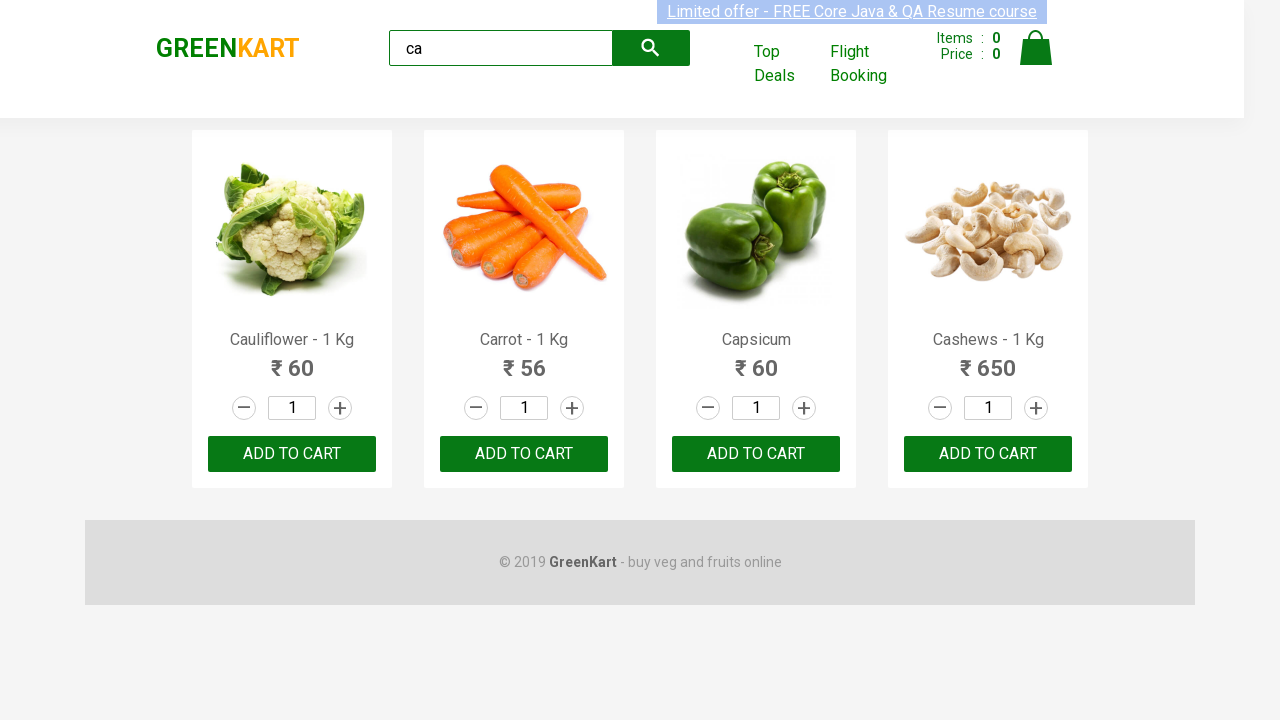

Retrieved product name: 'Cauliflower - 1 Kg'
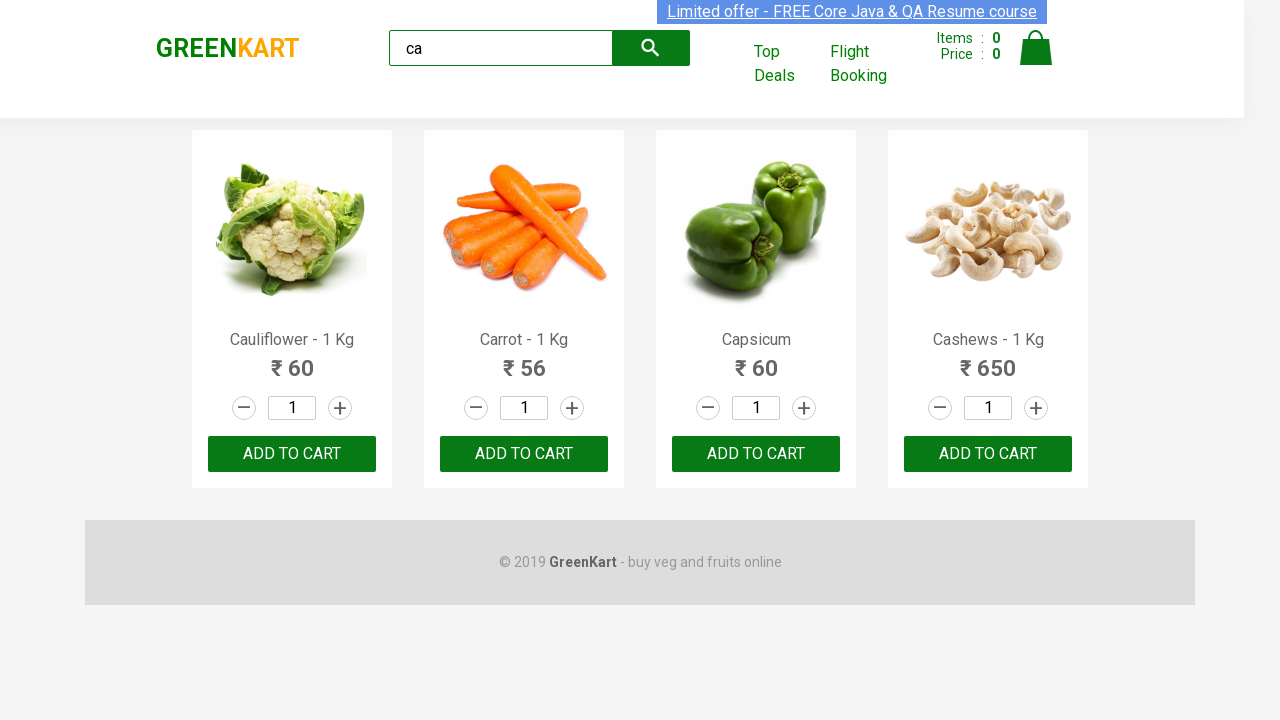

Retrieved product name: 'Carrot - 1 Kg'
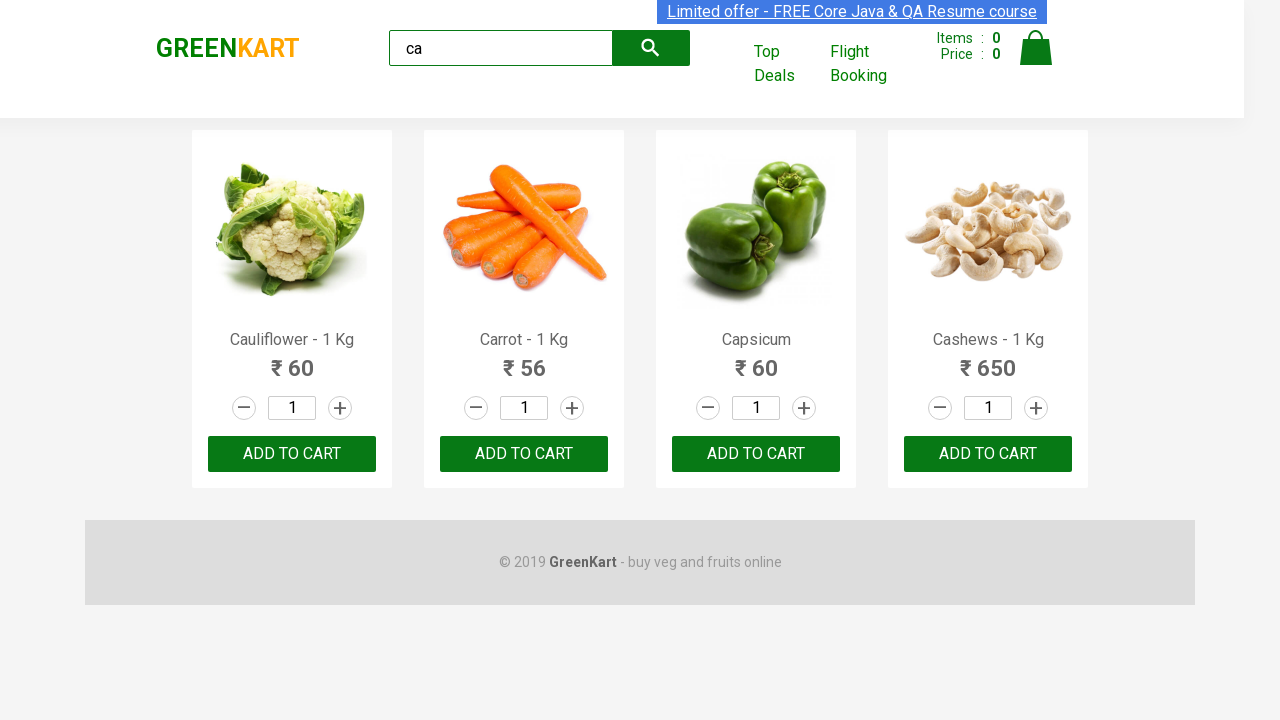

Retrieved product name: 'Capsicum'
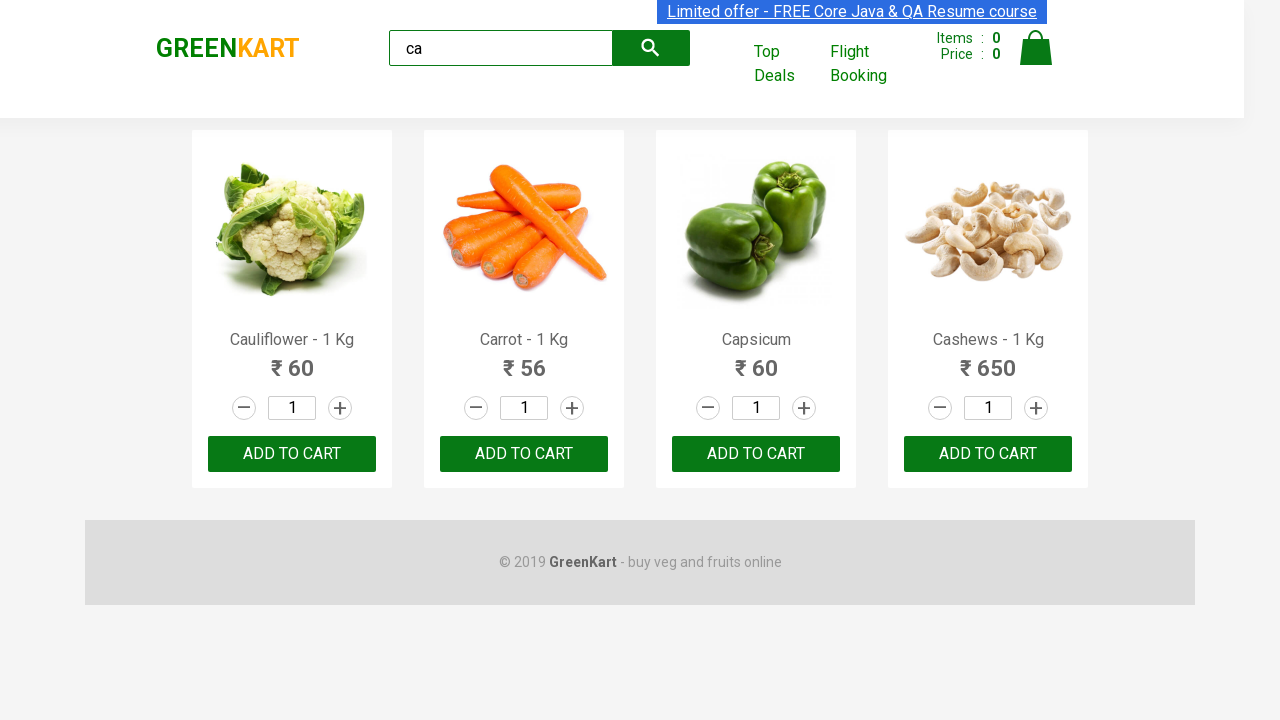

Retrieved product name: 'Cashews - 1 Kg'
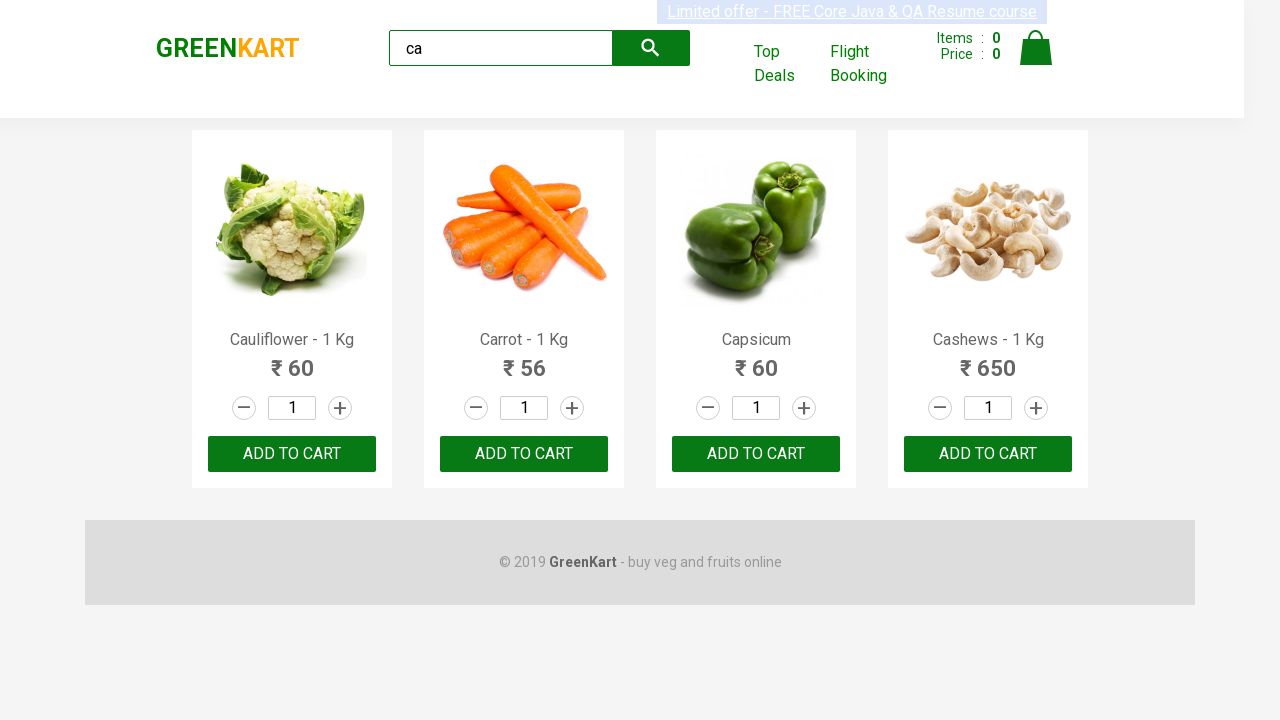

Clicked 'Add to Cart' button for Cashews product at (988, 454) on .products .product >> nth=3 >> button
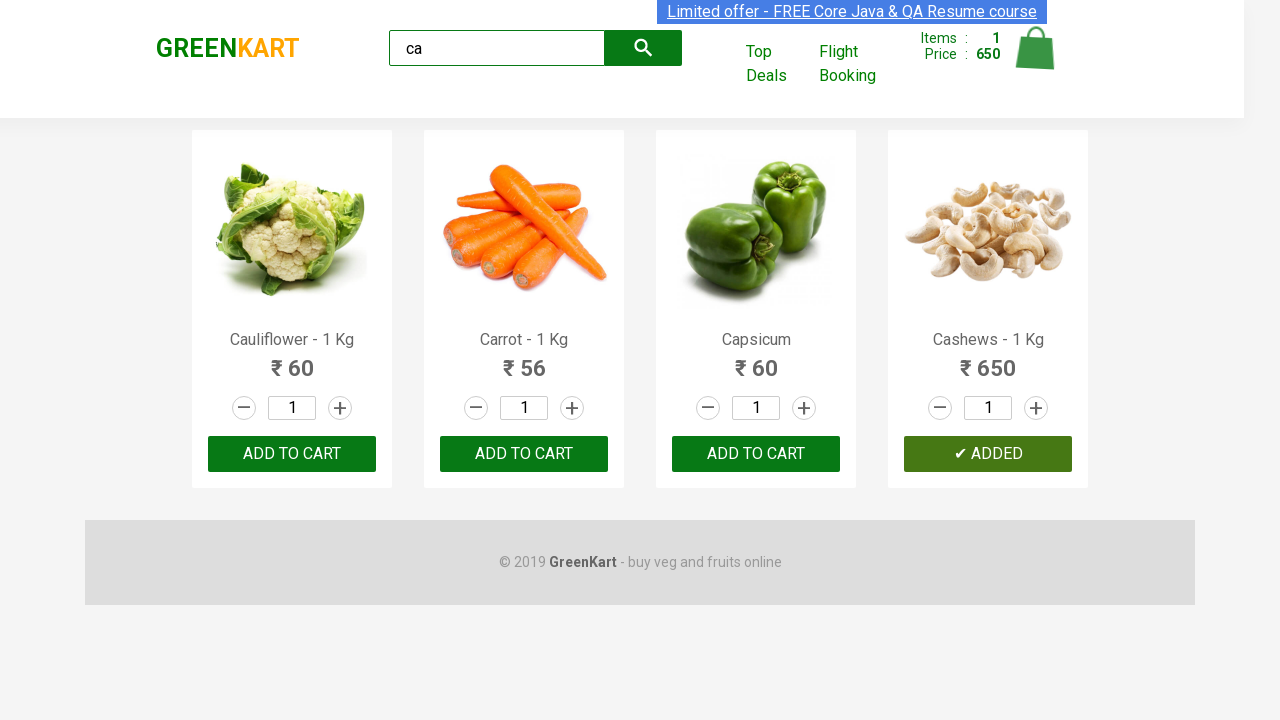

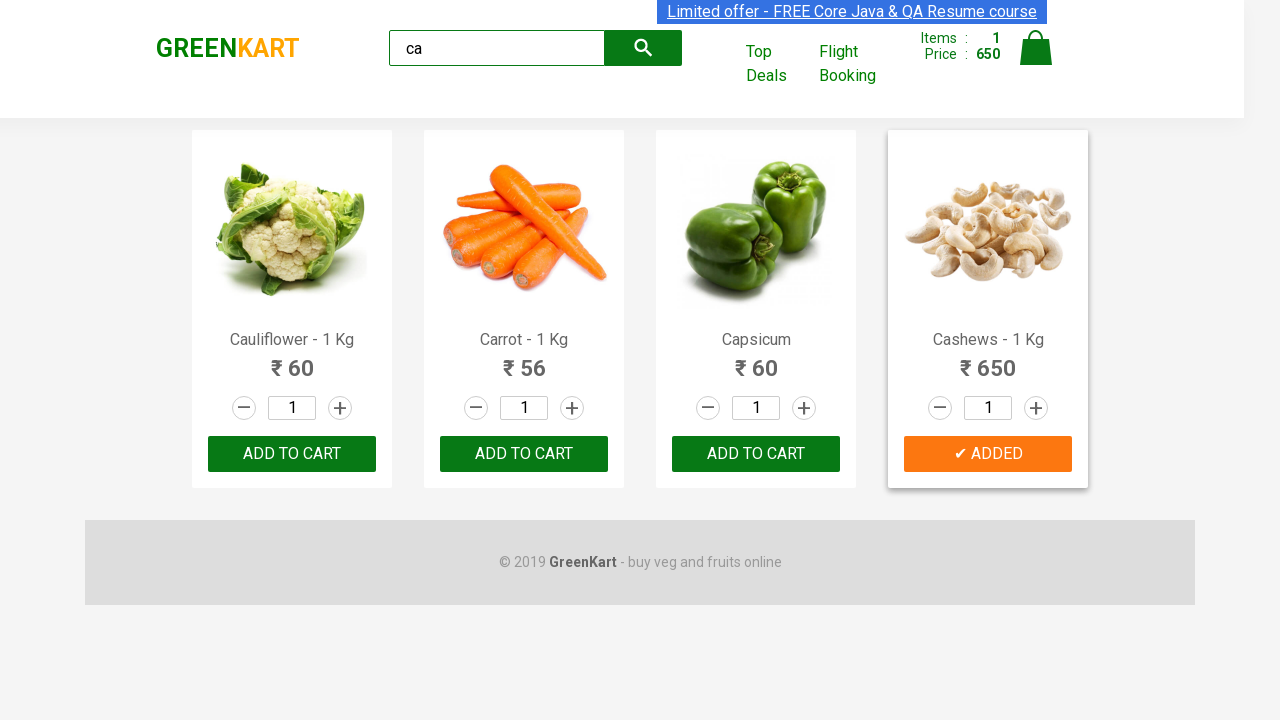